Tests that the complete all checkbox updates its state when individual items are completed or cleared

Starting URL: https://demo.playwright.dev/todomvc

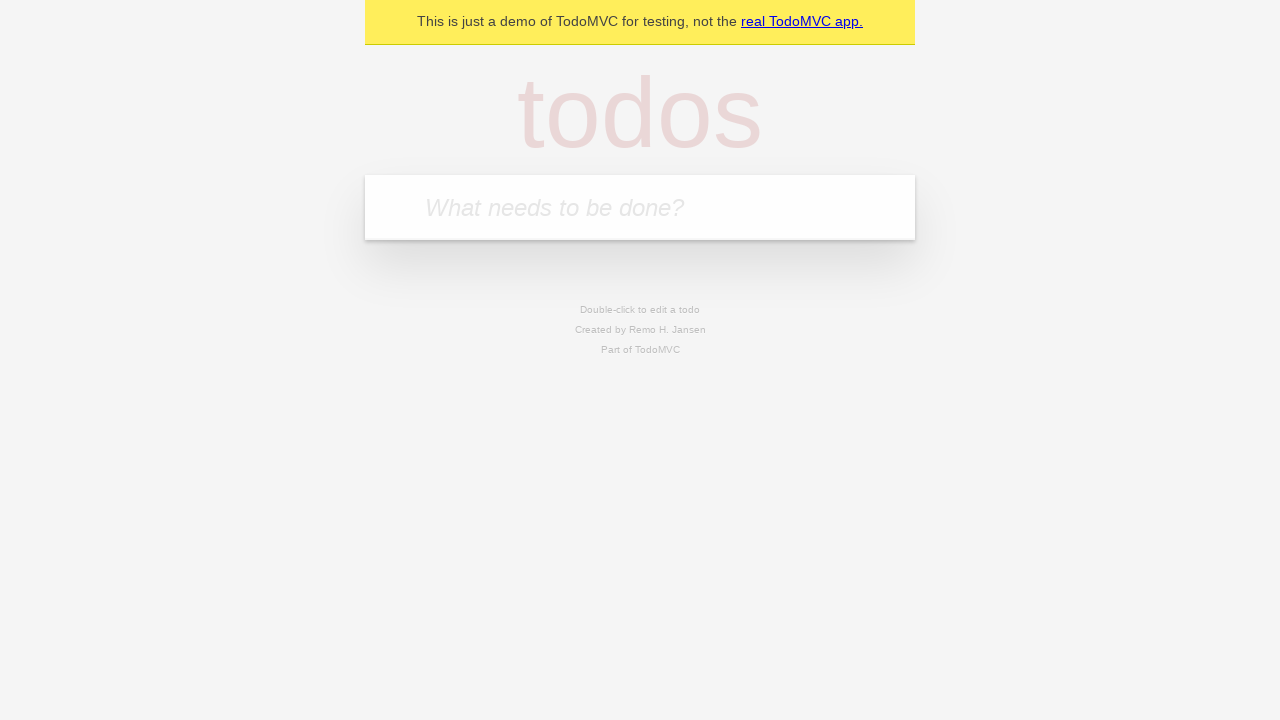

Filled todo input with 'buy some cheese' on internal:attr=[placeholder="What needs to be done?"i]
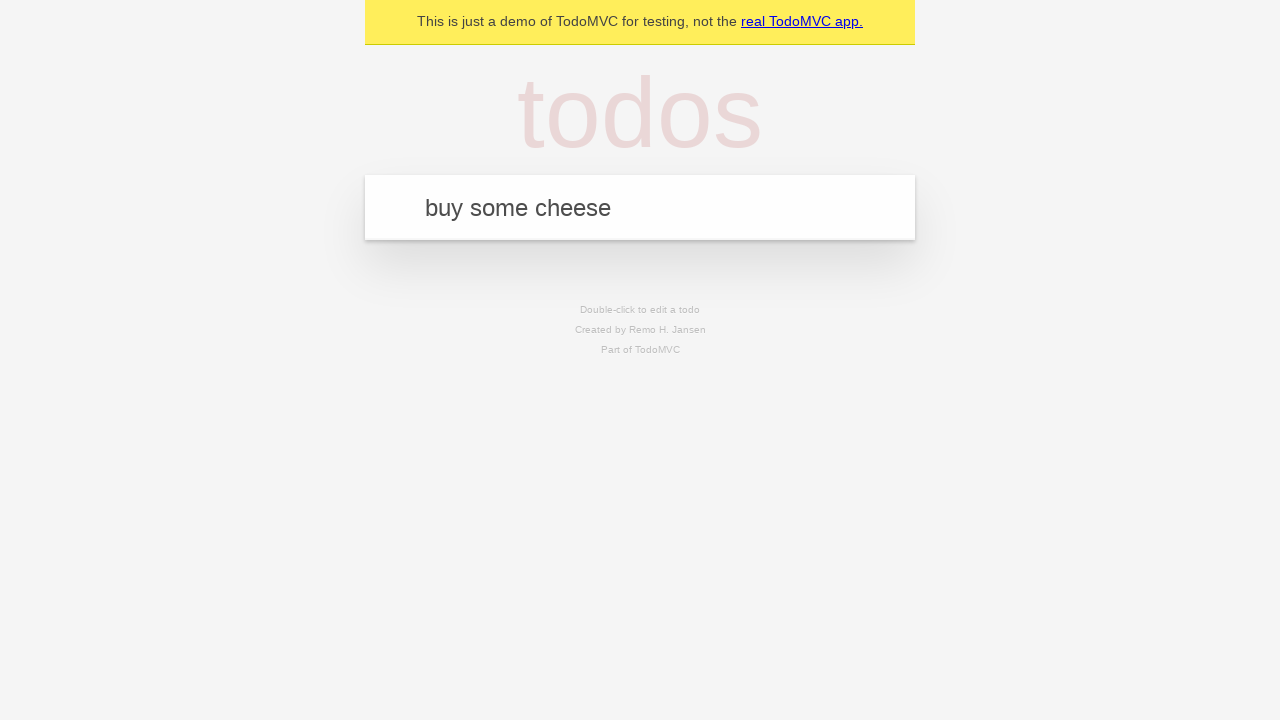

Pressed Enter to create first todo item on internal:attr=[placeholder="What needs to be done?"i]
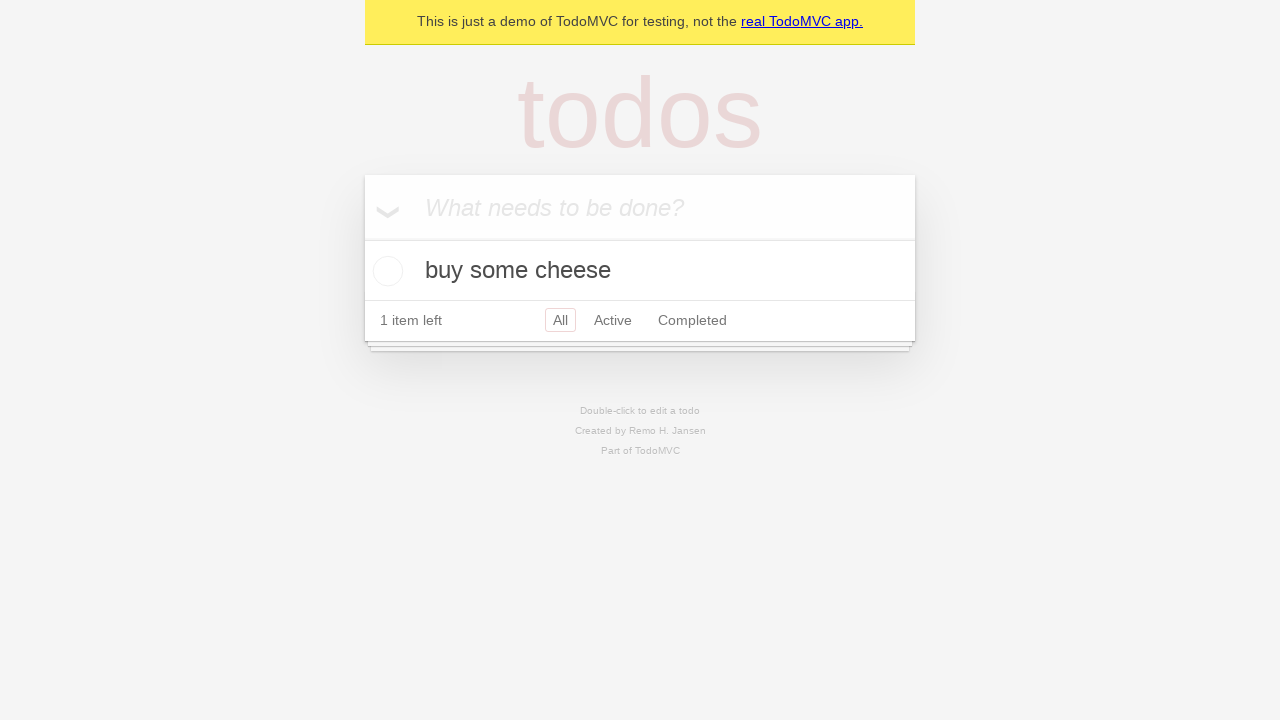

Filled todo input with 'feed the cat' on internal:attr=[placeholder="What needs to be done?"i]
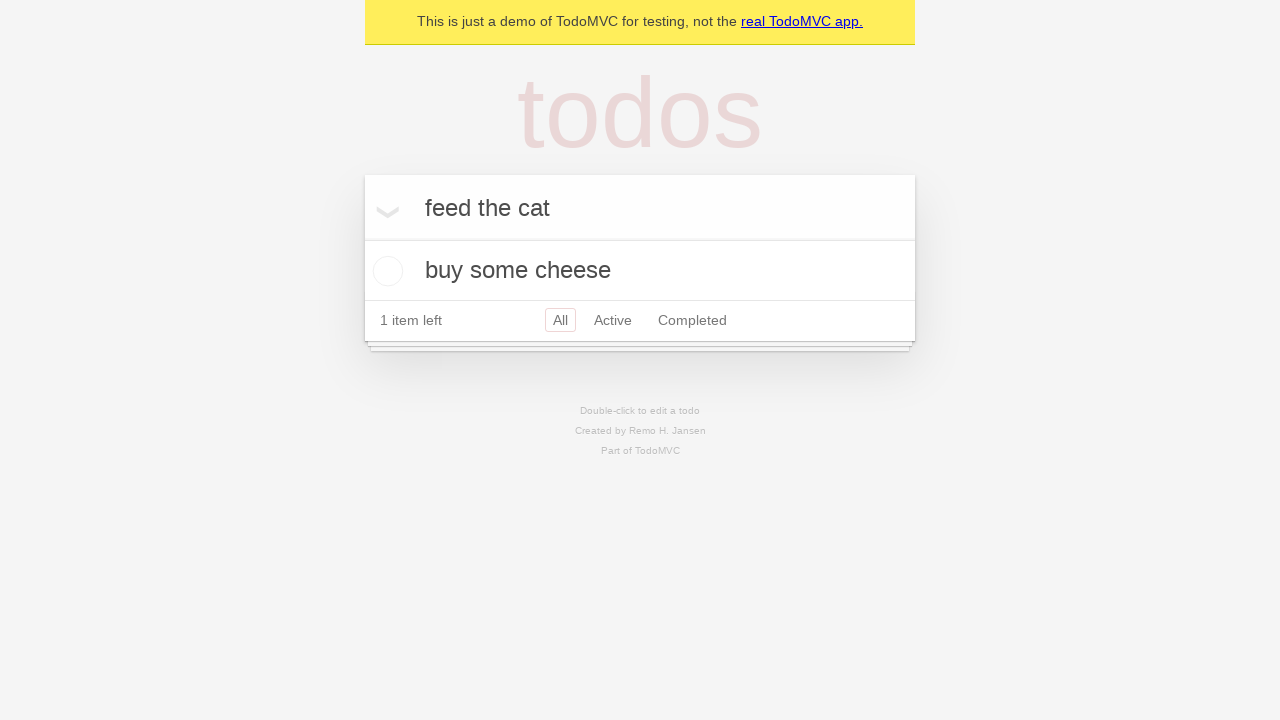

Pressed Enter to create second todo item on internal:attr=[placeholder="What needs to be done?"i]
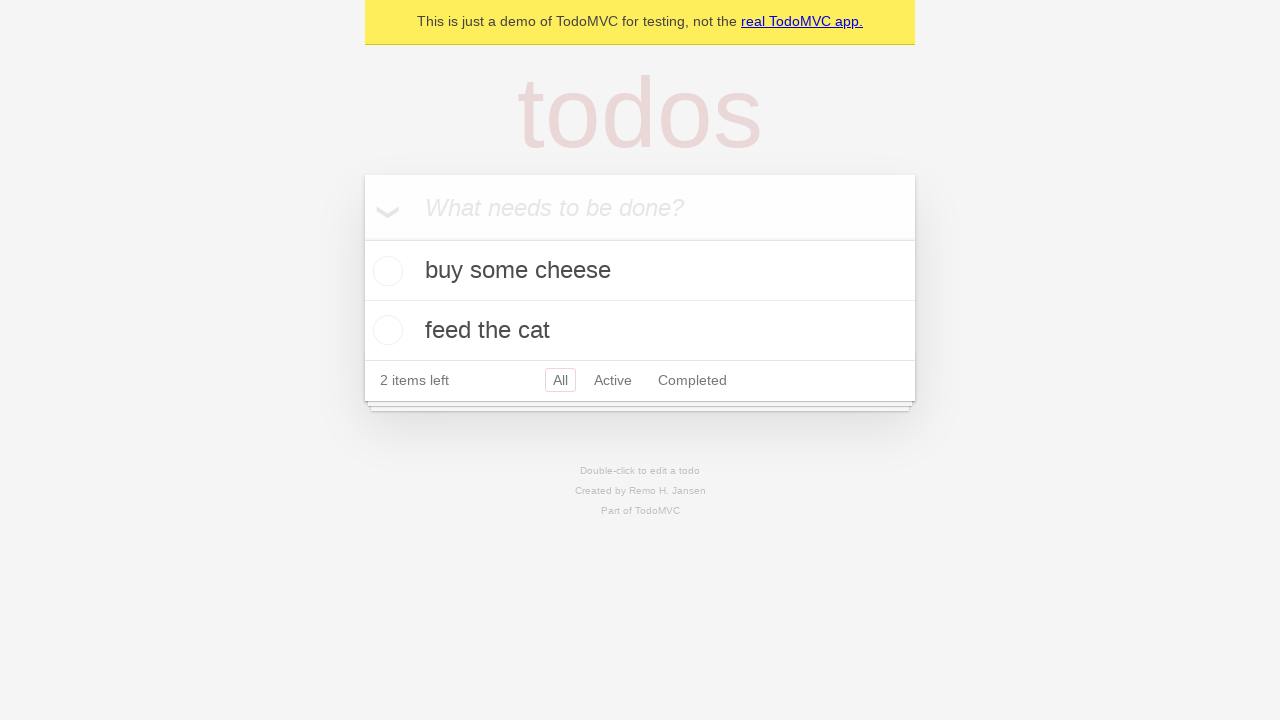

Filled todo input with 'book a doctors appointment' on internal:attr=[placeholder="What needs to be done?"i]
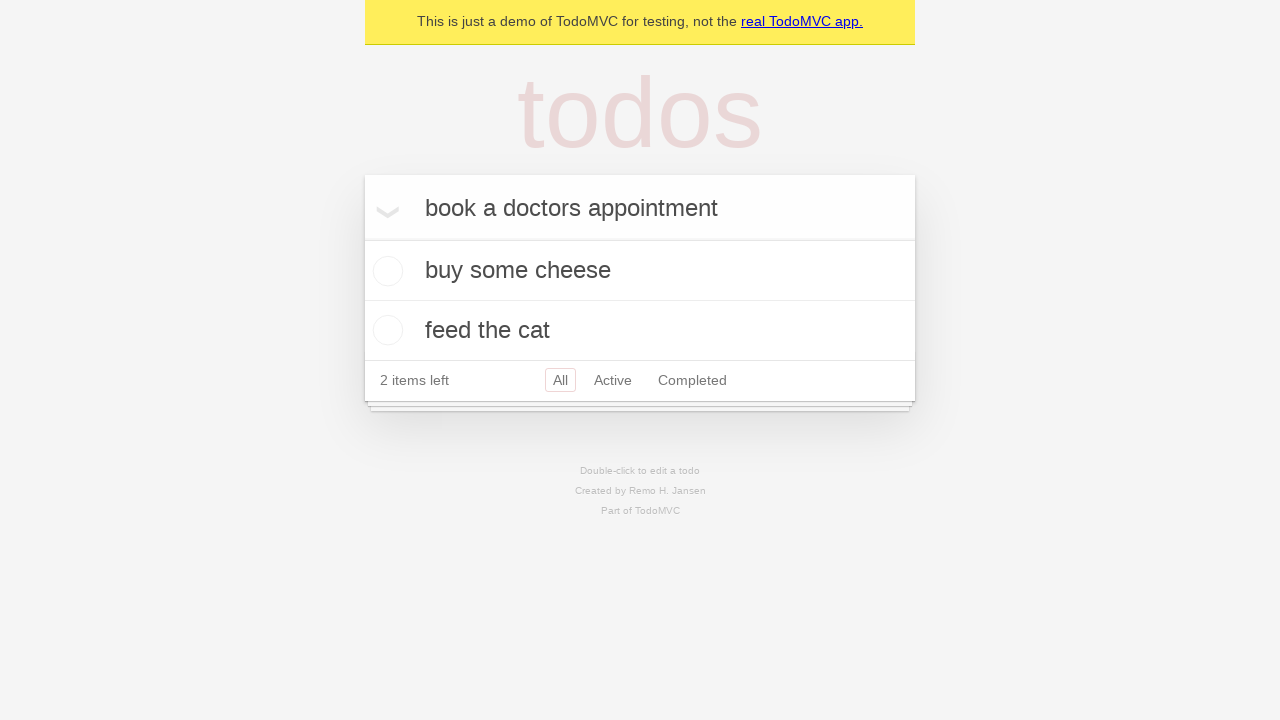

Pressed Enter to create third todo item on internal:attr=[placeholder="What needs to be done?"i]
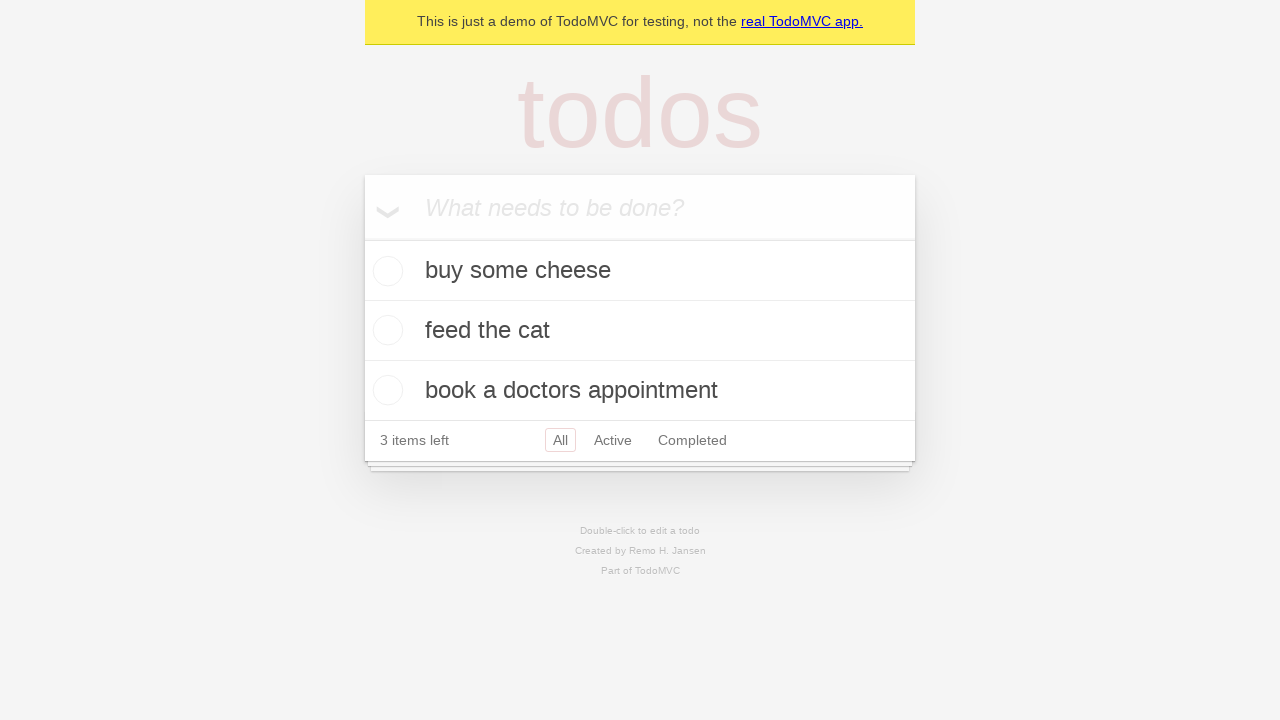

Clicked 'Mark all as complete' checkbox to check all items at (362, 238) on internal:label="Mark all as complete"i
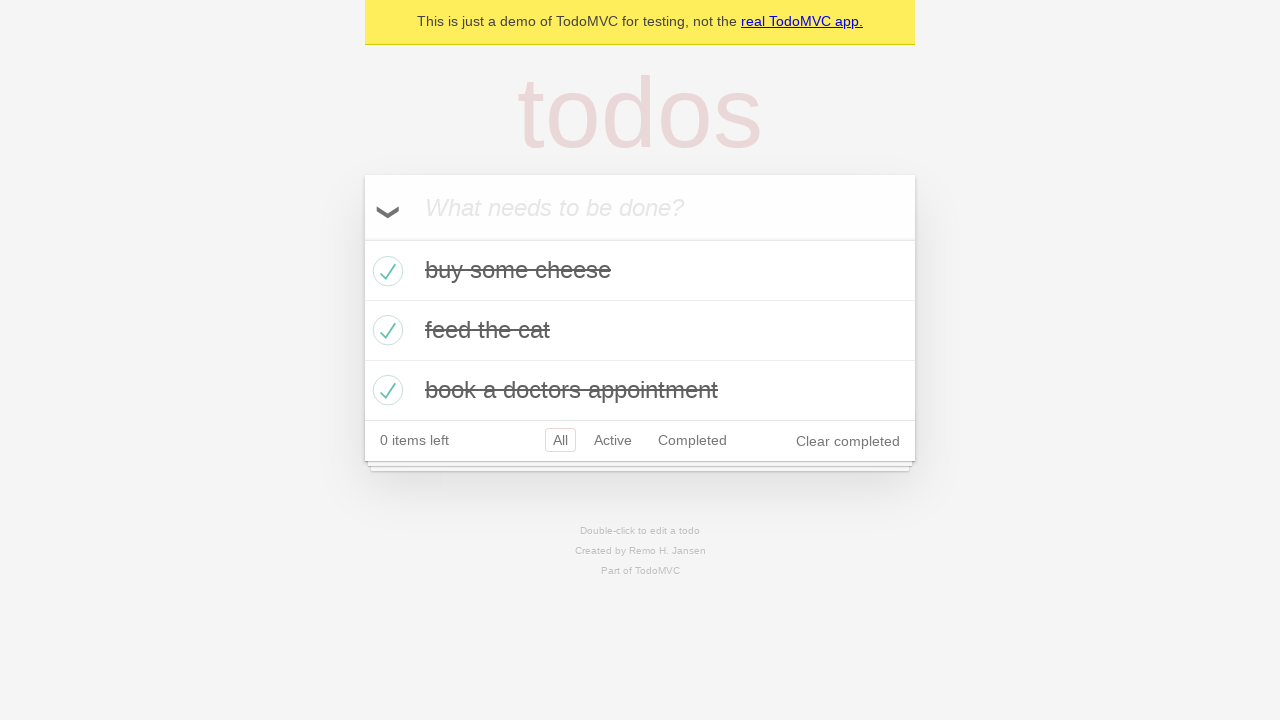

Unchecked the first todo item checkbox at (385, 271) on internal:testid=[data-testid="todo-item"s] >> nth=0 >> internal:role=checkbox
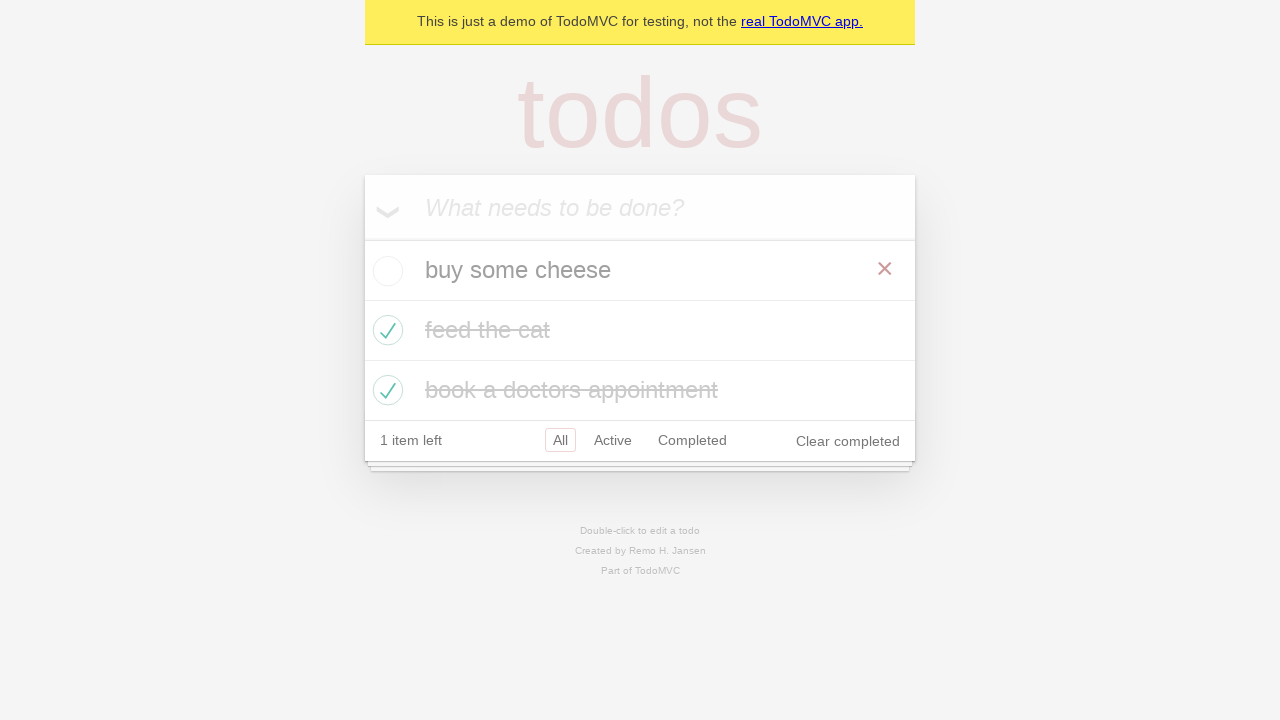

Checked the first todo item checkbox again at (385, 271) on internal:testid=[data-testid="todo-item"s] >> nth=0 >> internal:role=checkbox
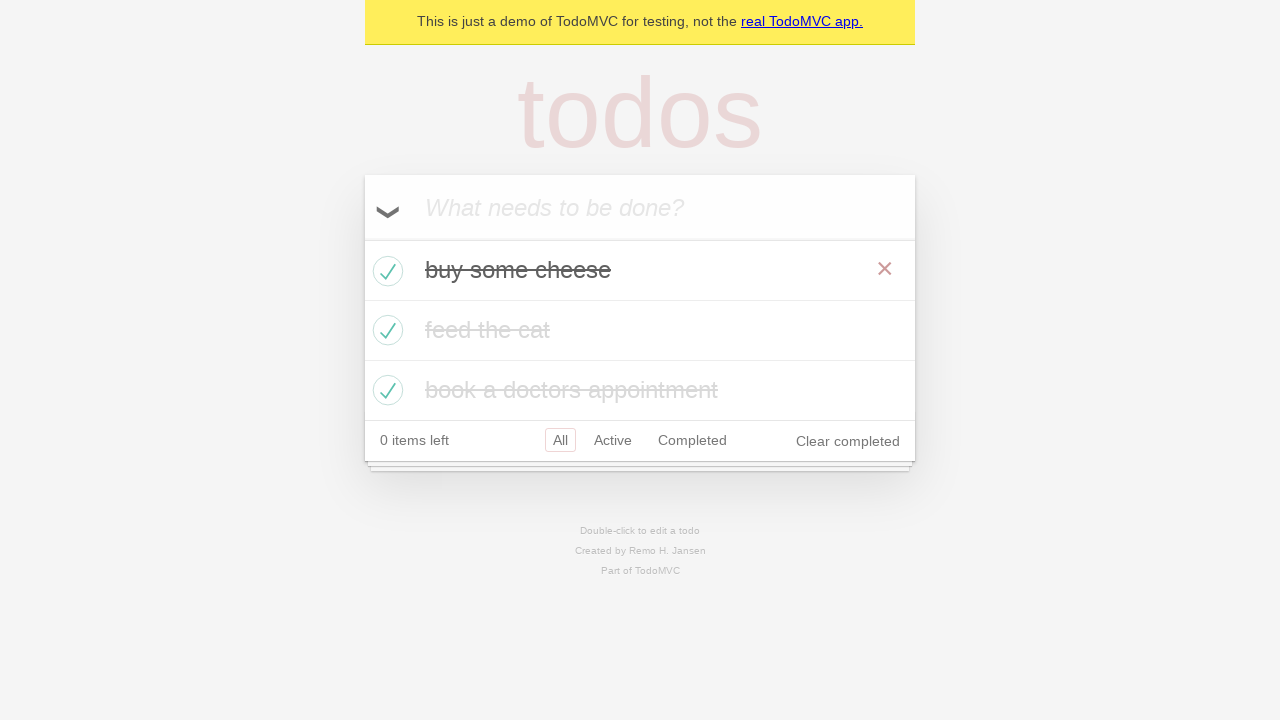

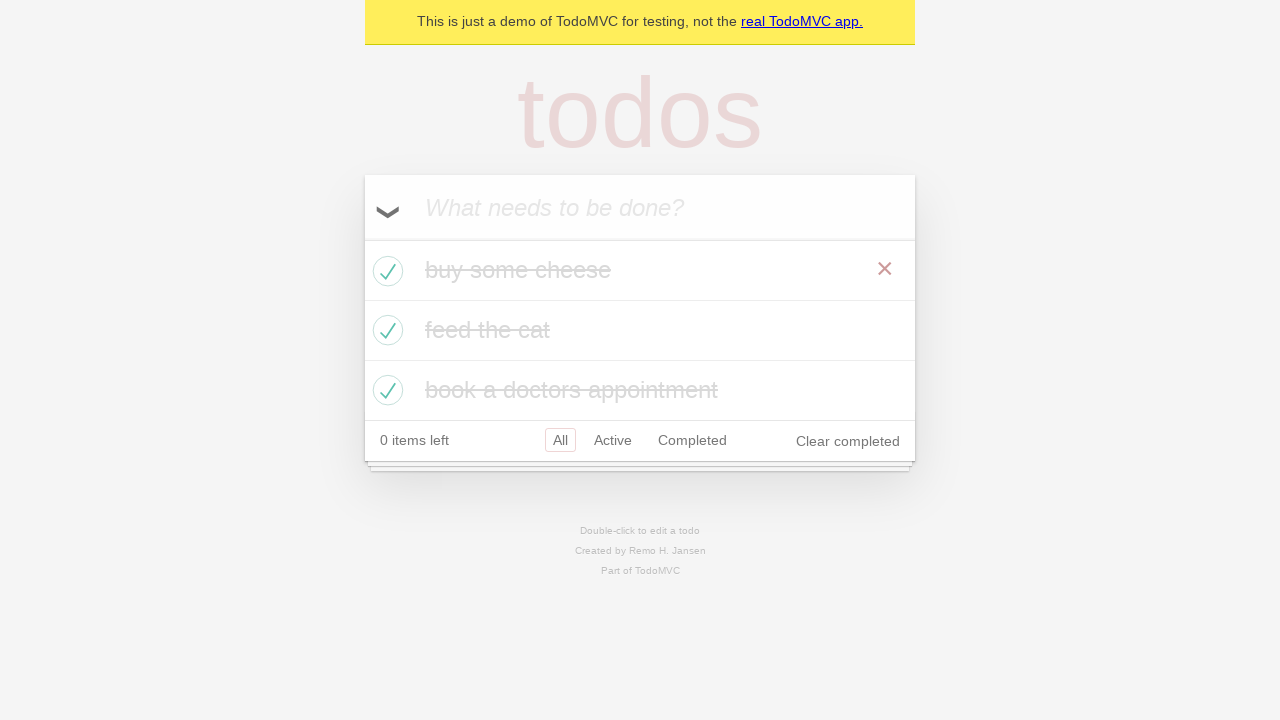